Tests checkbox interactions by checking the state of two checkboxes and unchecking them if they are selected

Starting URL: https://practice.cydeo.com/checkboxes

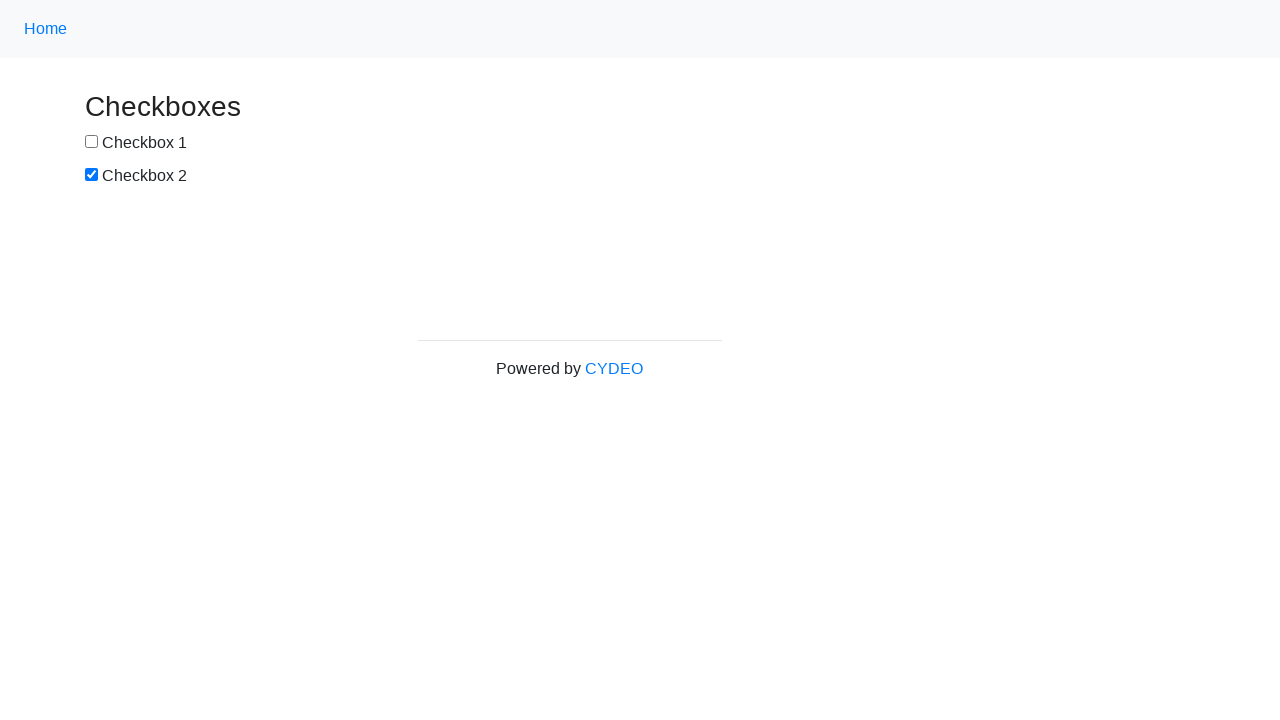

Waited for checkbox1 to be visible
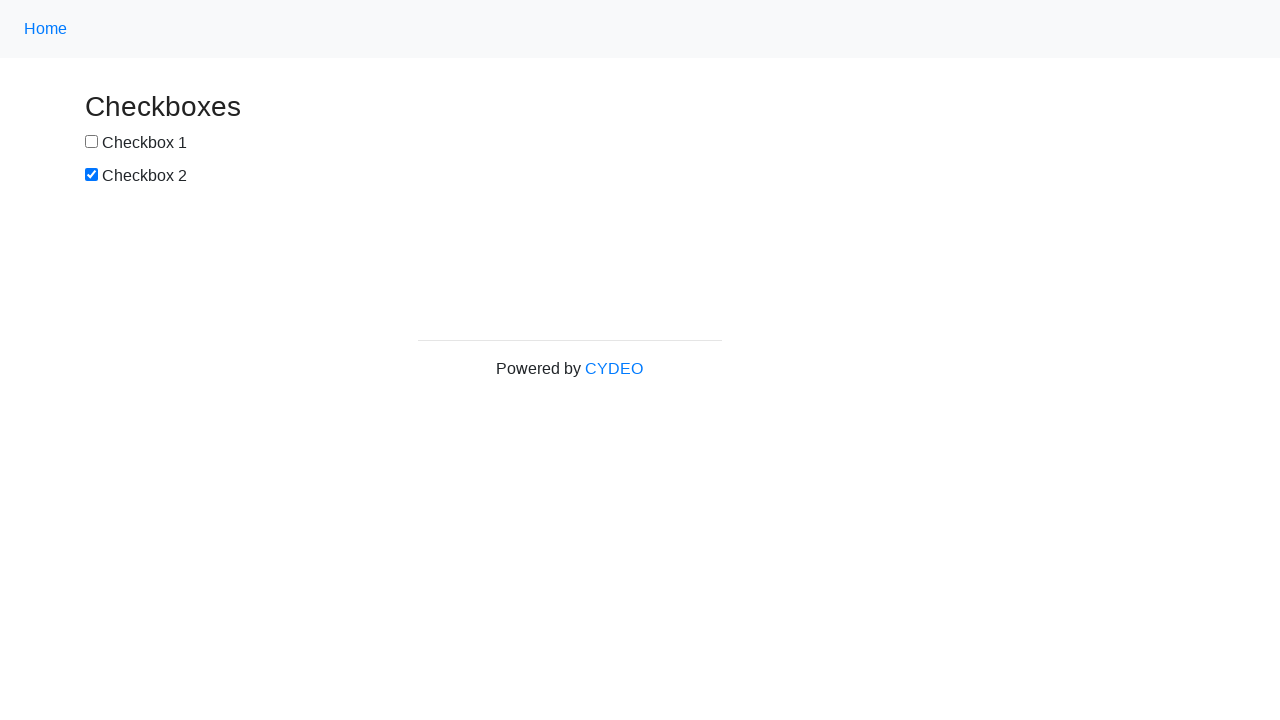

Located checkbox1 element
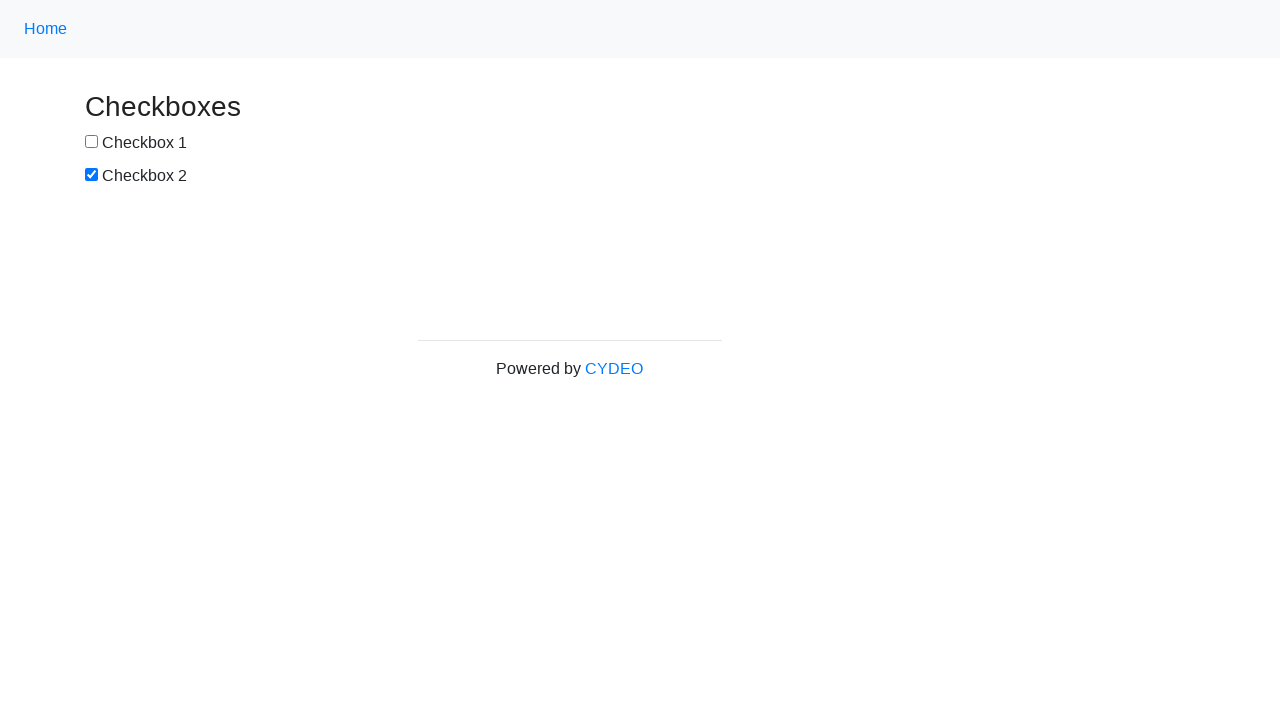

Checked checkbox1 state - it is not selected
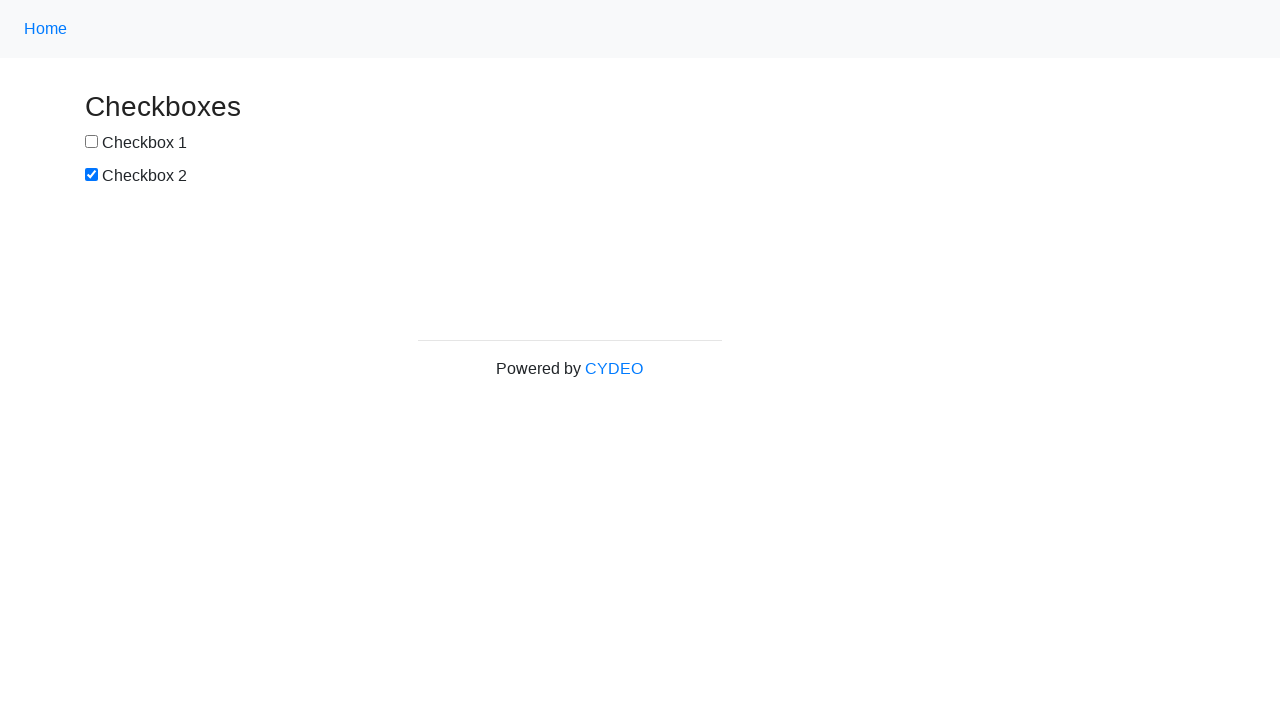

Located checkbox2 element
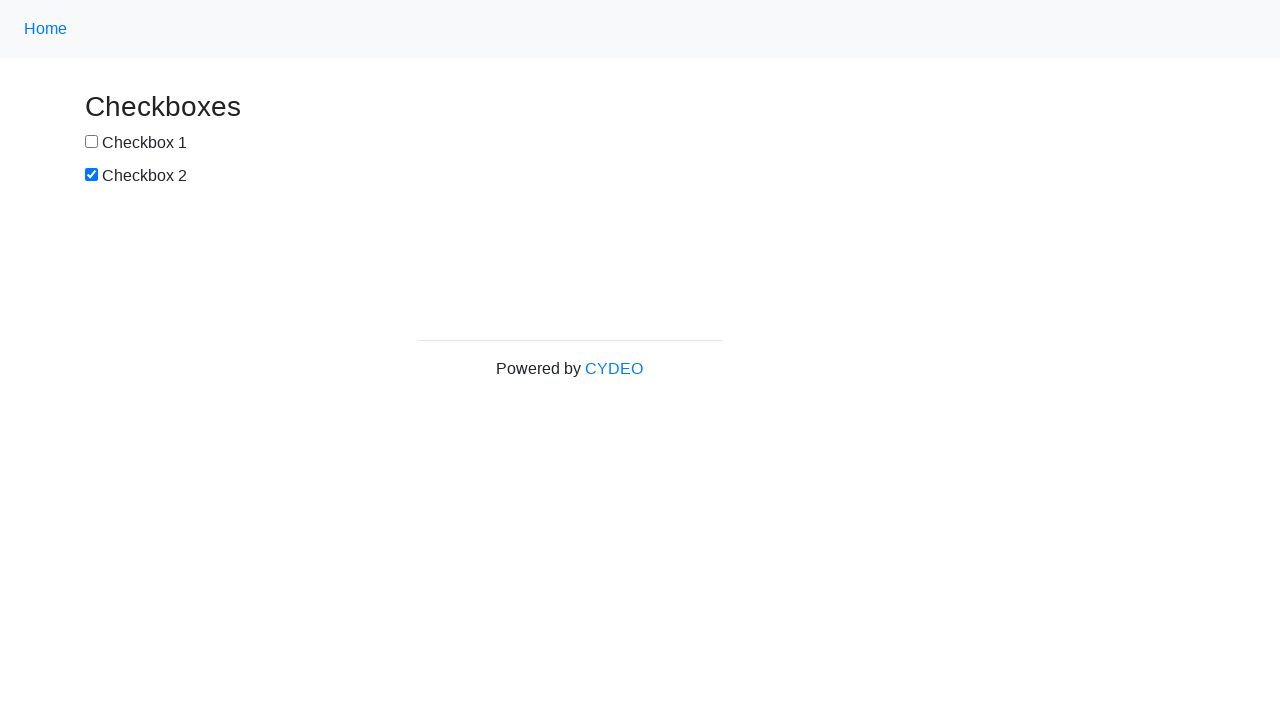

Checked checkbox2 state - it is selected
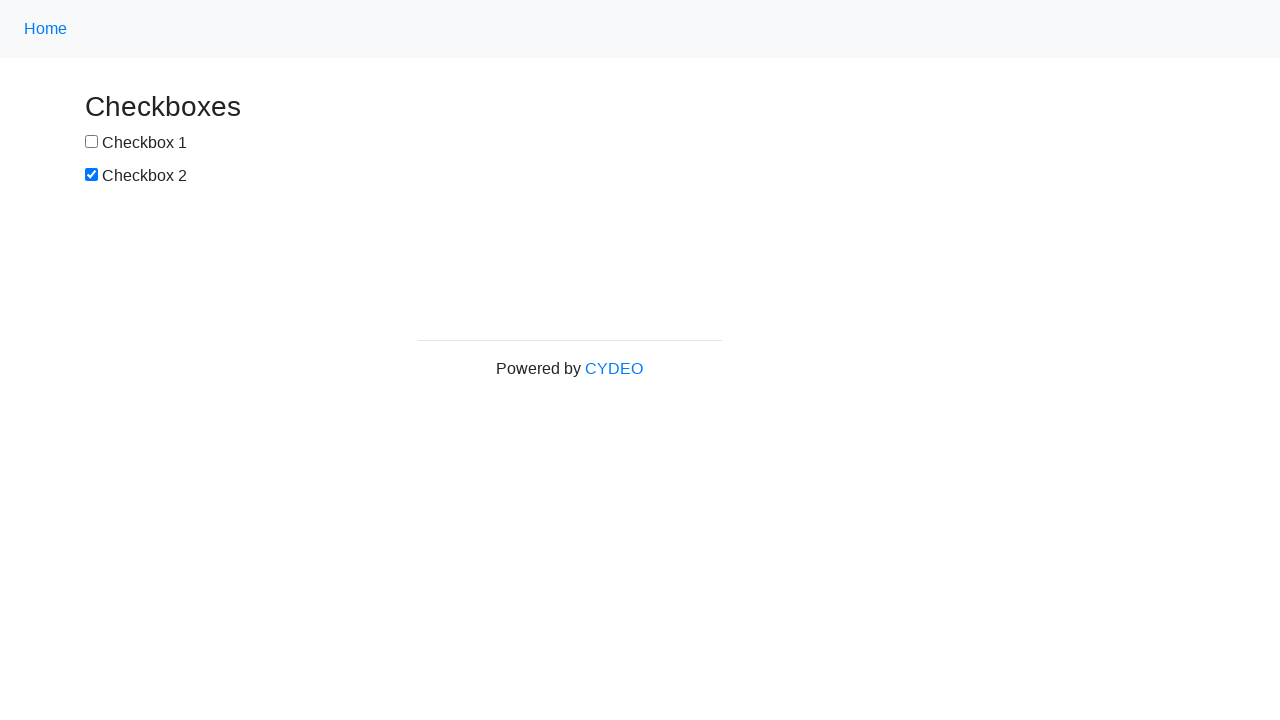

Unchecked checkbox2 at (92, 175) on input[name='checkbox2']
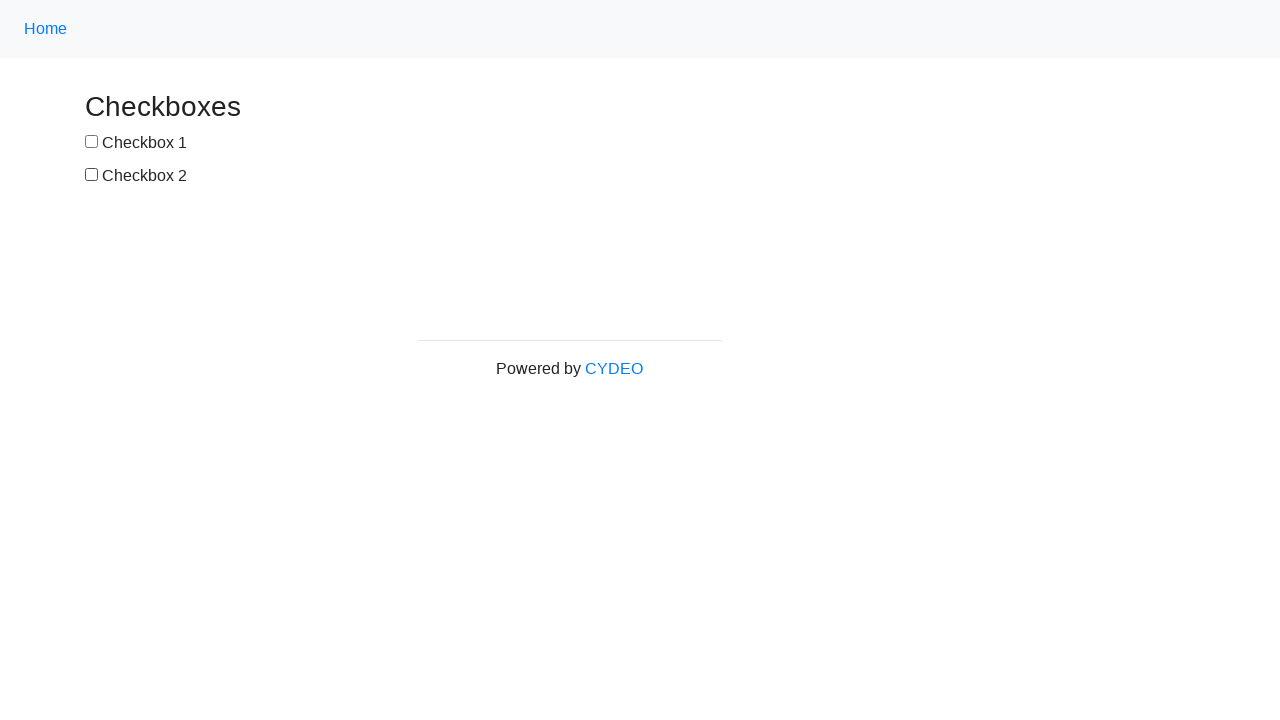

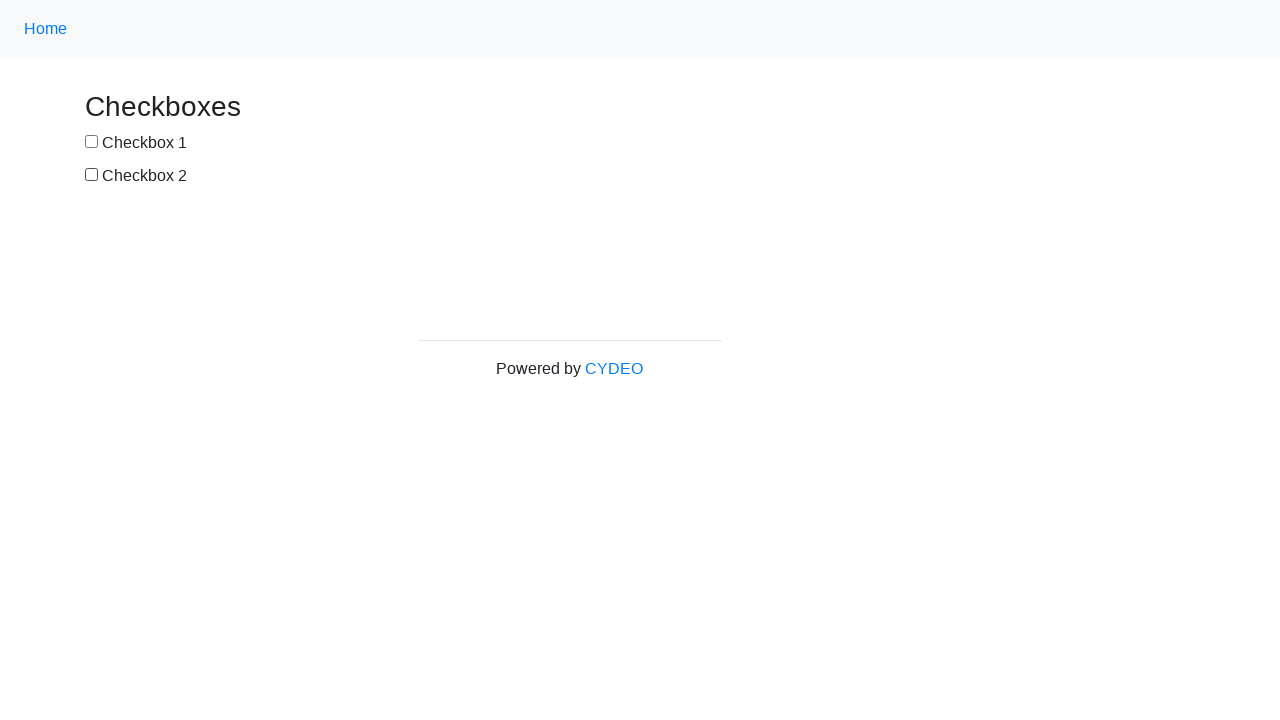